Tests form input functionality by filling a name field, typing additional text, pressing a keyboard key, and filling an email field on a test automation practice page.

Starting URL: https://testautomationpractice.blogspot.com

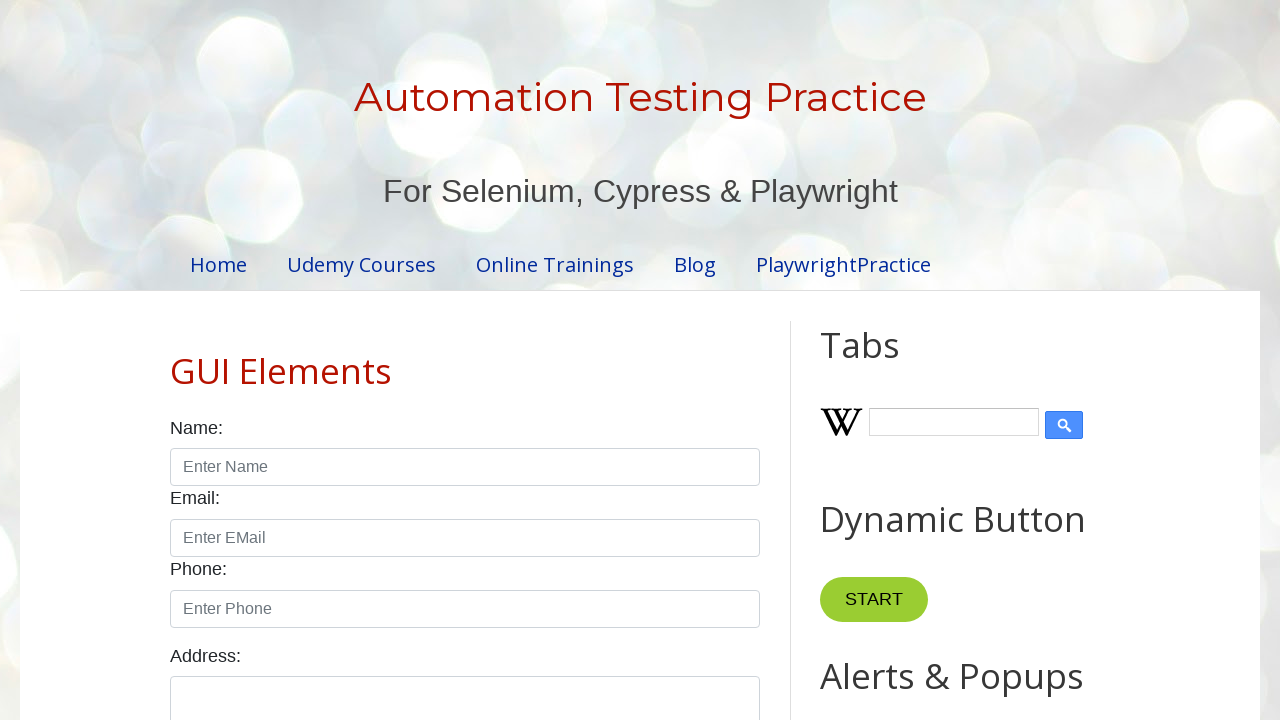

Filled name field with 'hii' on xpath=//input[@id='name']
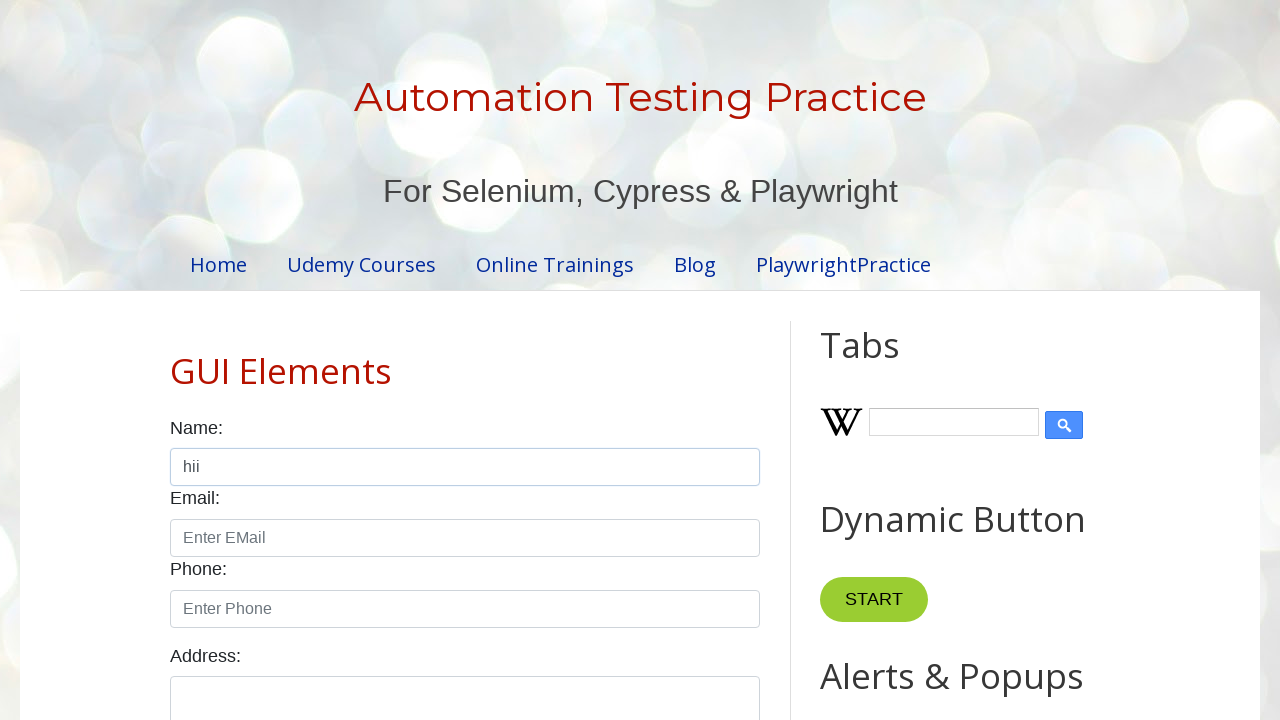

Typed 'omkay' into name field on xpath=//input[@id='name']
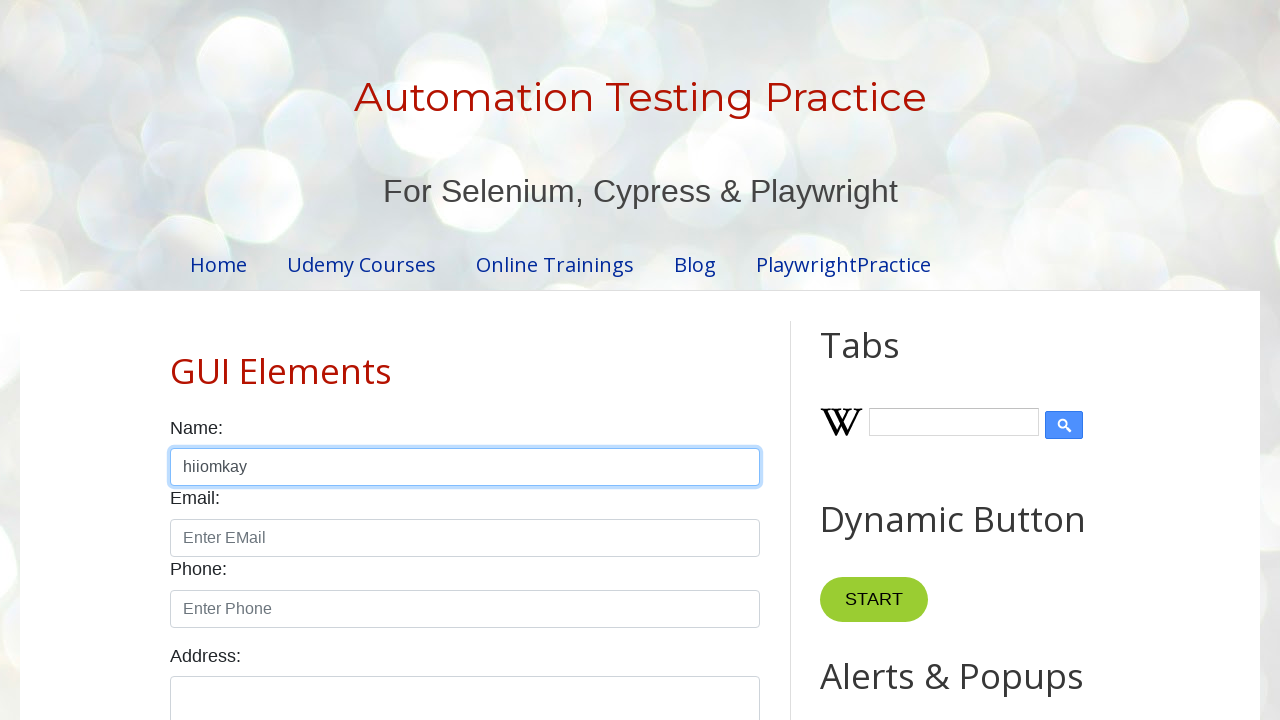

Pressed ArrowLeft key
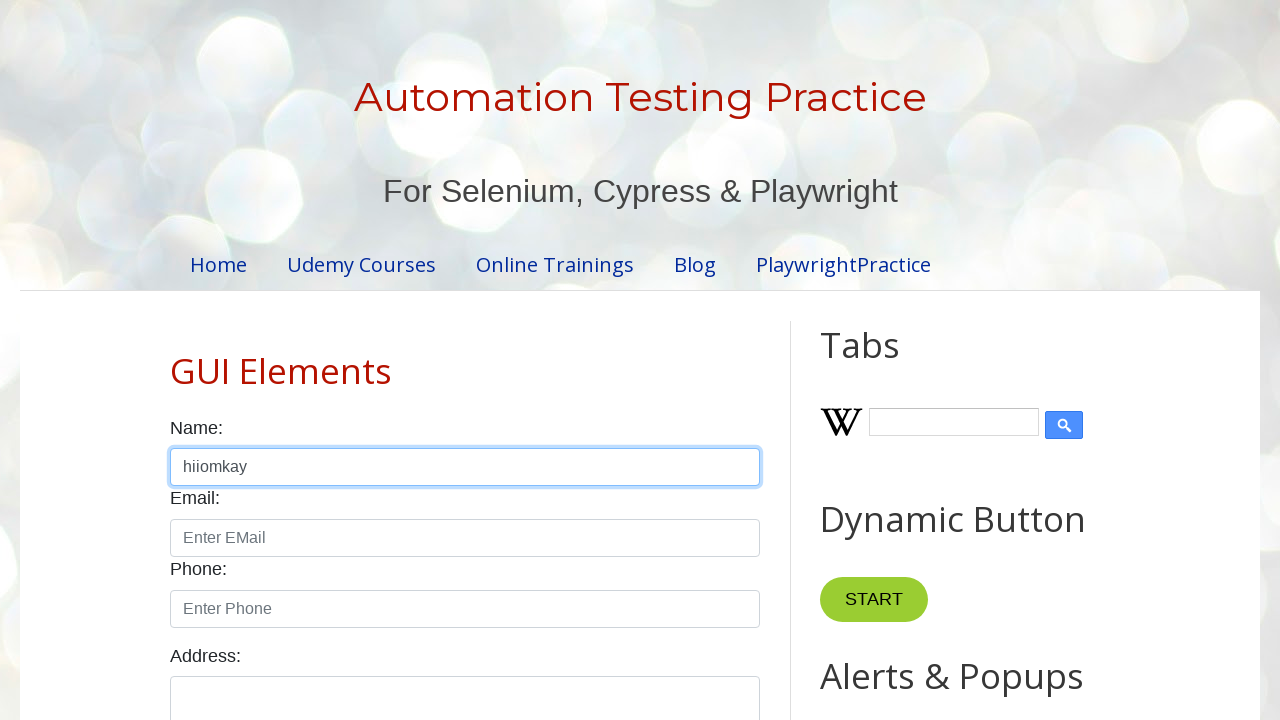

Filled email field with 'all the best' on #email
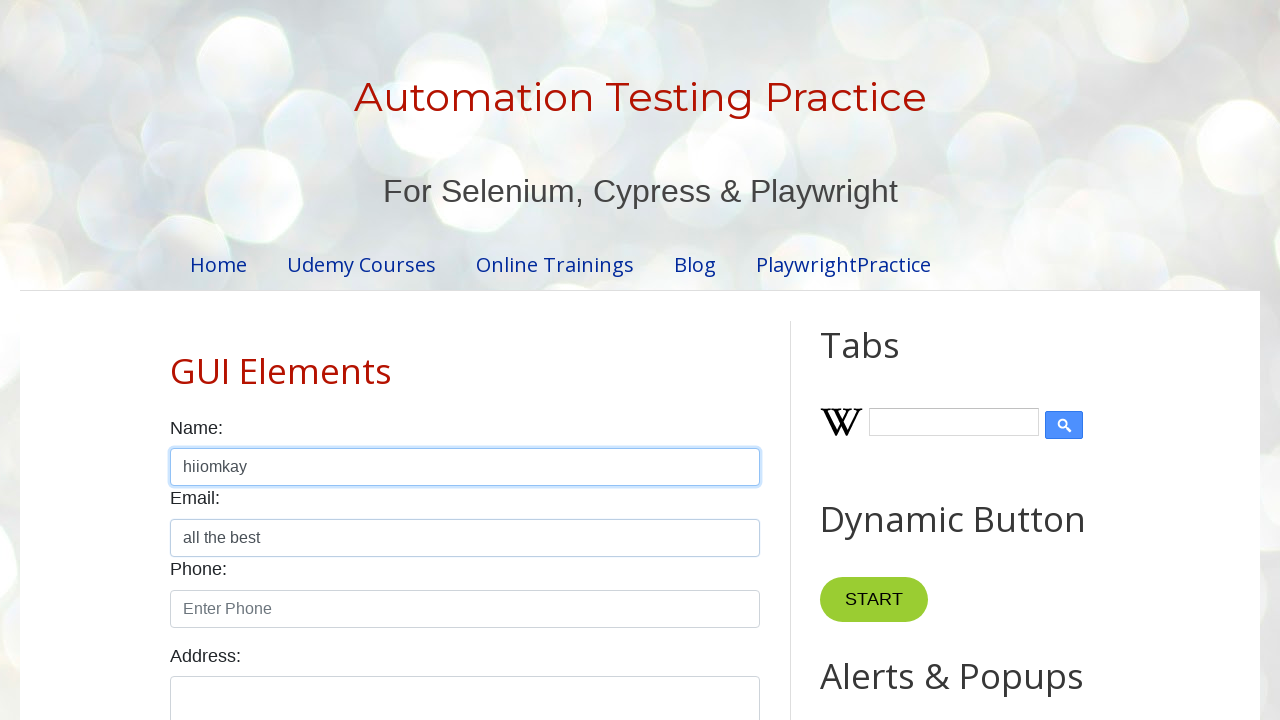

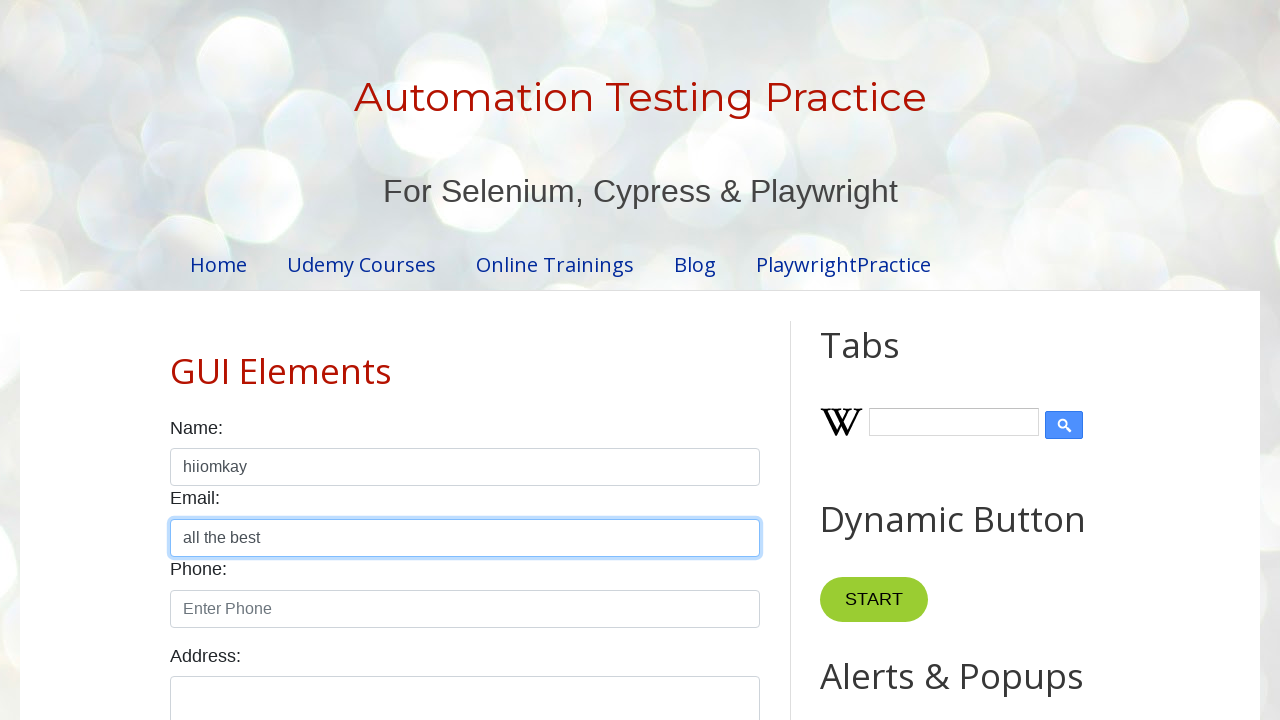